Tests form submission by extracting a value from an element's attribute, performing a mathematical calculation (log of absolute value of 12 * sin(x)), filling in the answer, checking required checkboxes, and submitting the form.

Starting URL: http://suninjuly.github.io/get_attribute.html

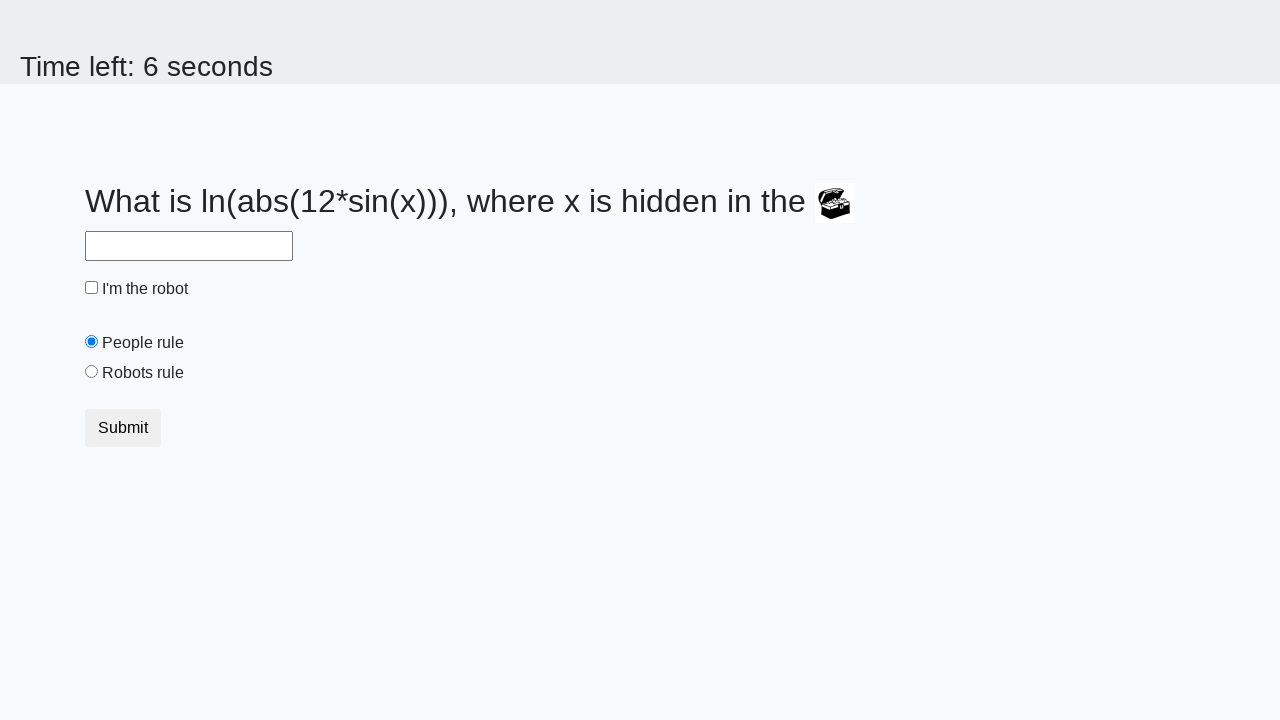

Located treasure element
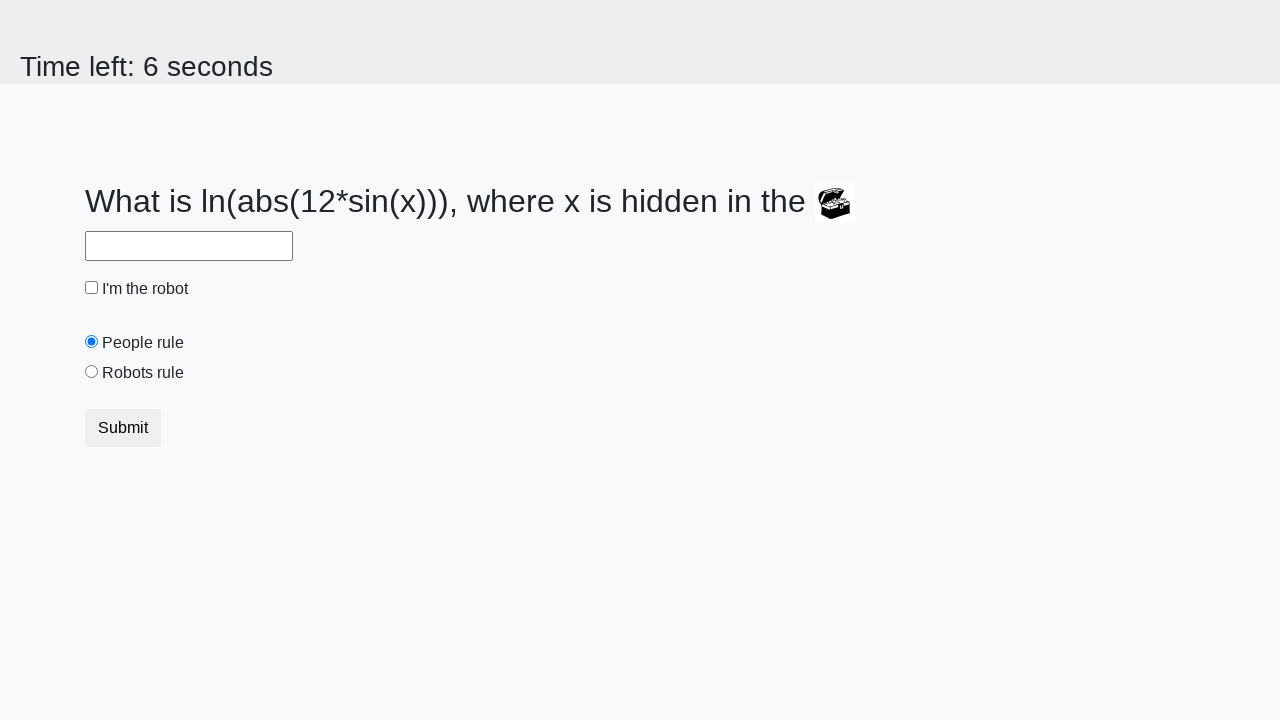

Extracted valuex attribute from treasure element: 330
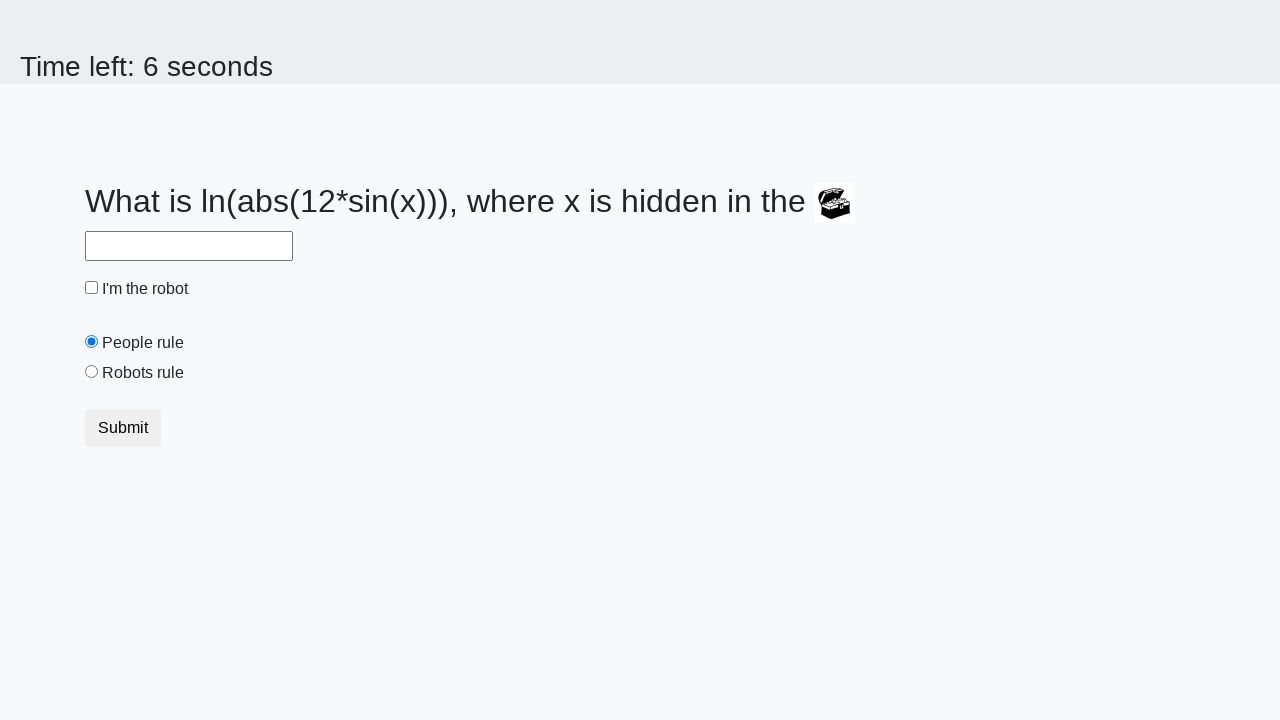

Calculated answer using formula log(|12*sin(x)|): 0.46284025245710736
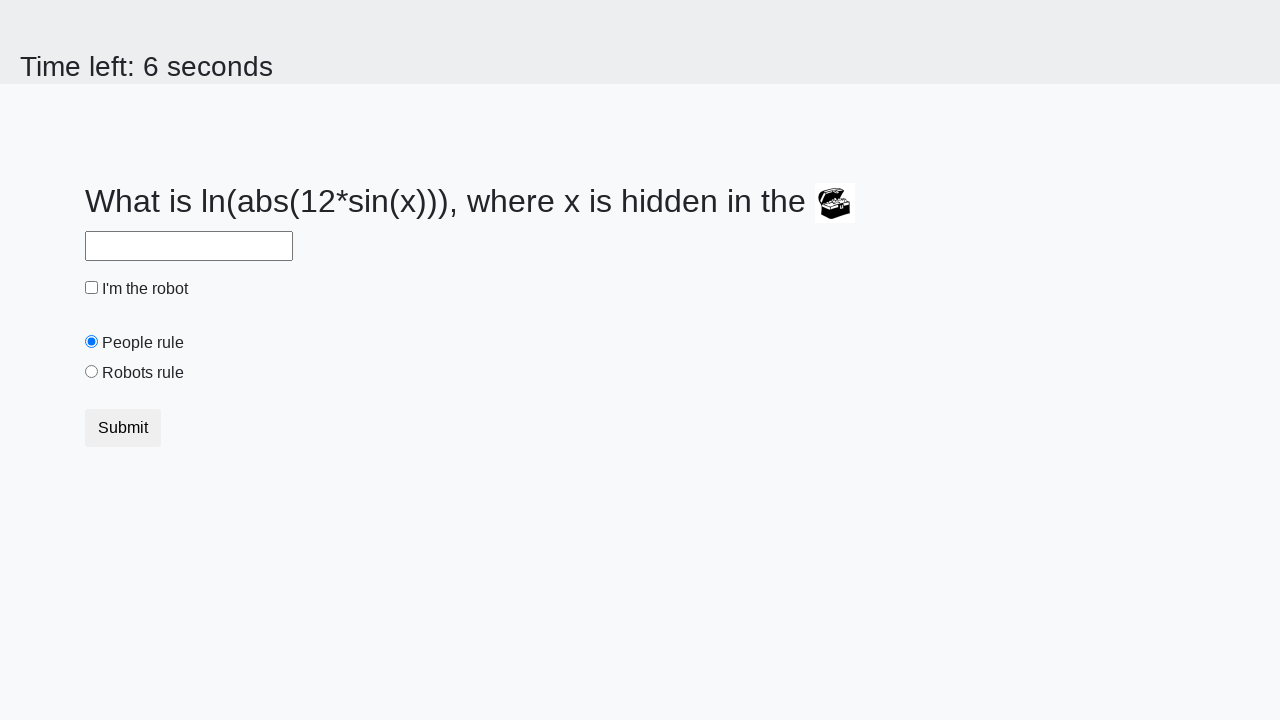

Filled answer field with calculated value: 0.46284025245710736 on #answer
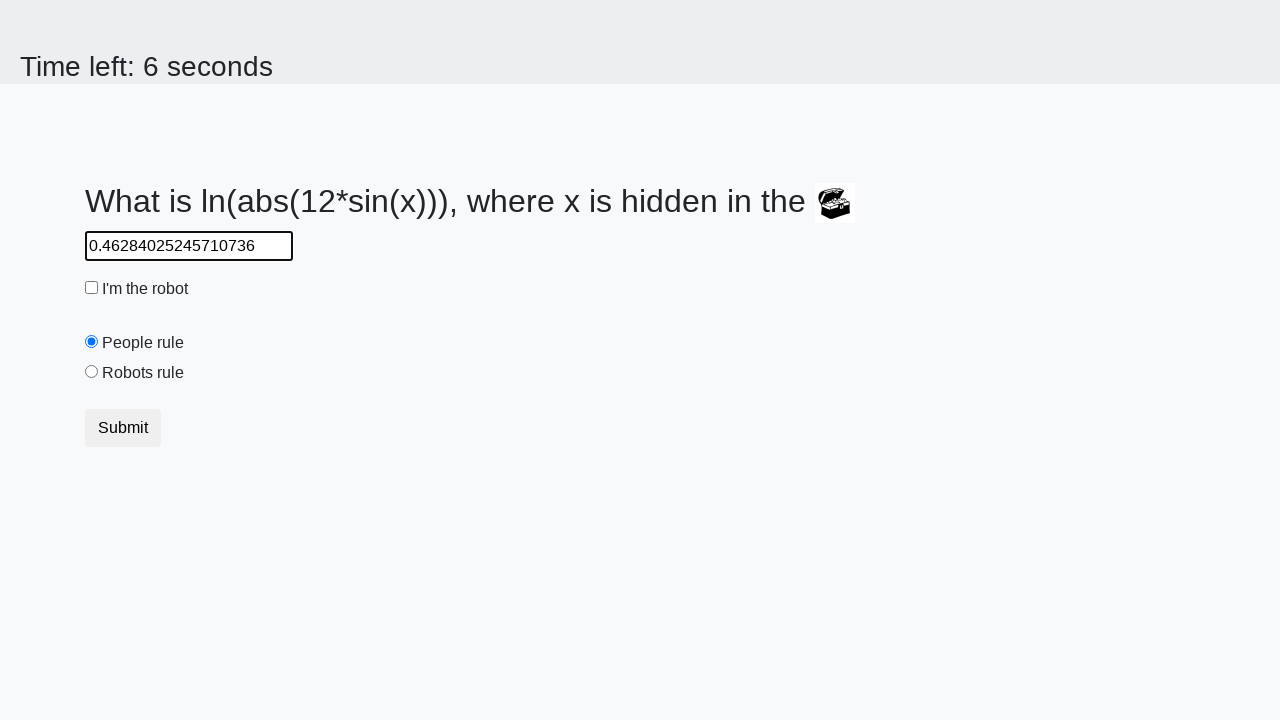

Clicked robot checkbox at (92, 288) on #robotCheckbox
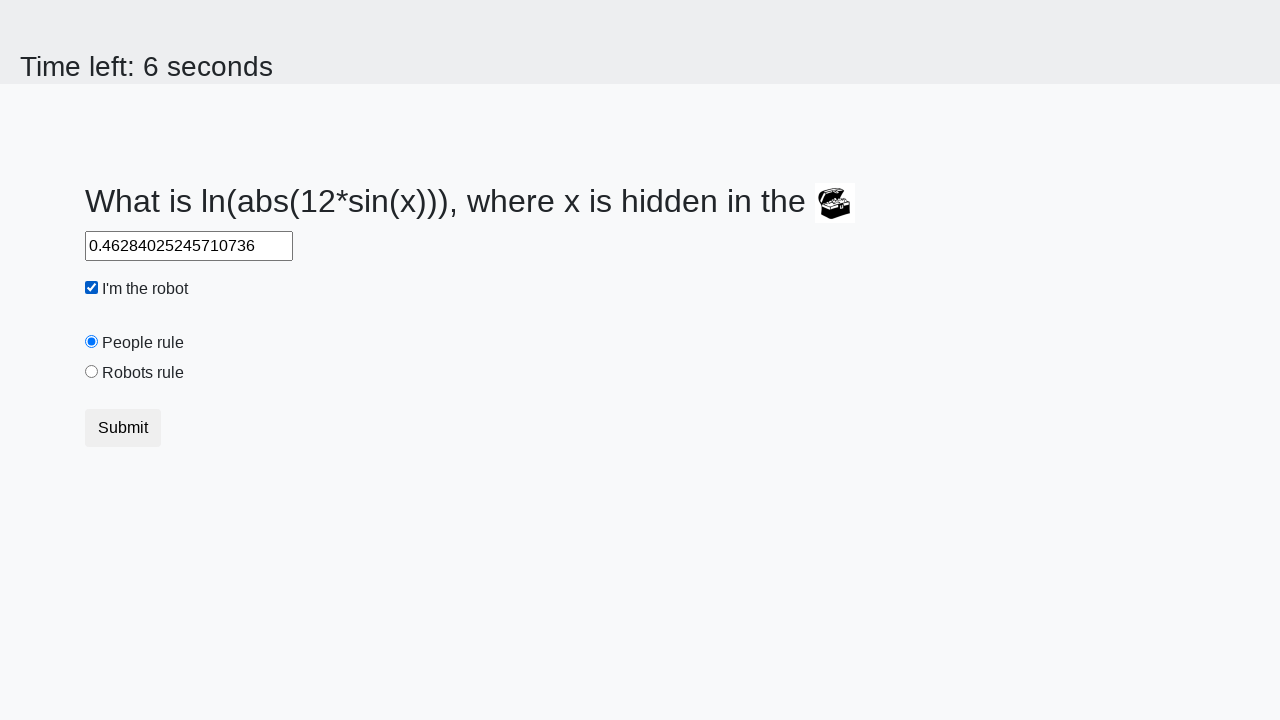

Clicked robots rule checkbox at (92, 372) on #robotsRule
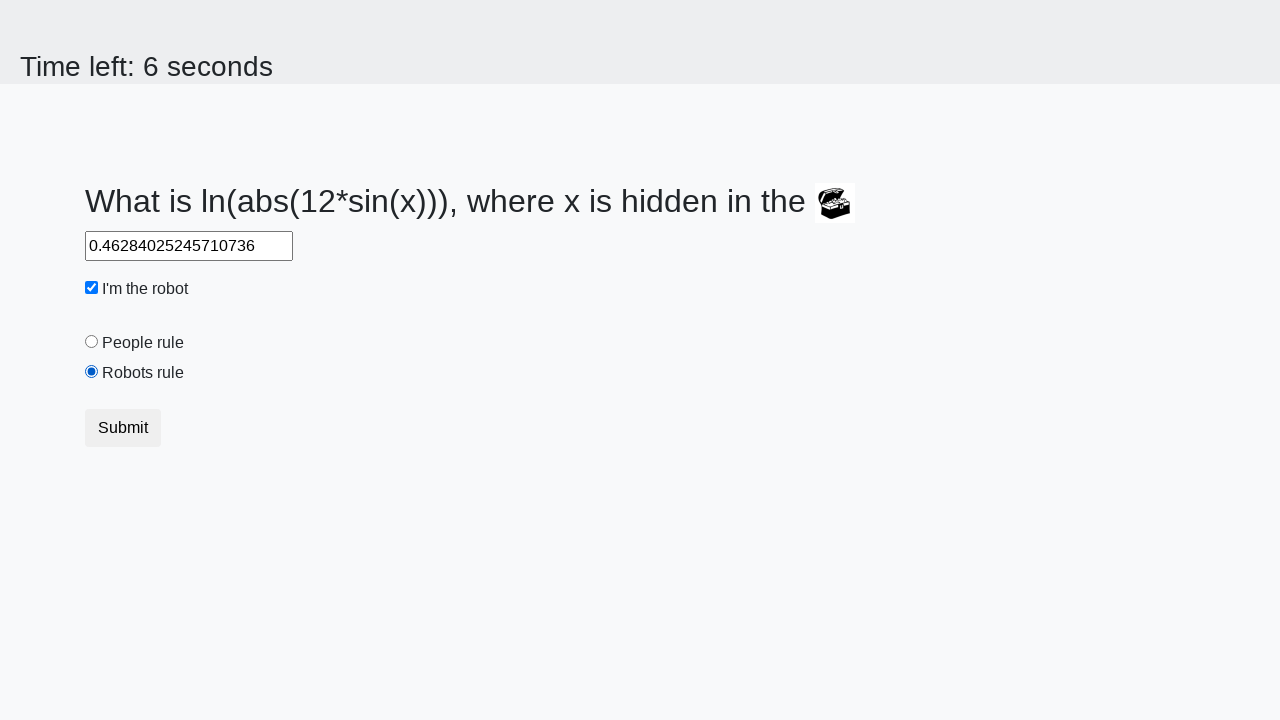

Clicked submit button to complete form submission at (123, 428) on button.btn
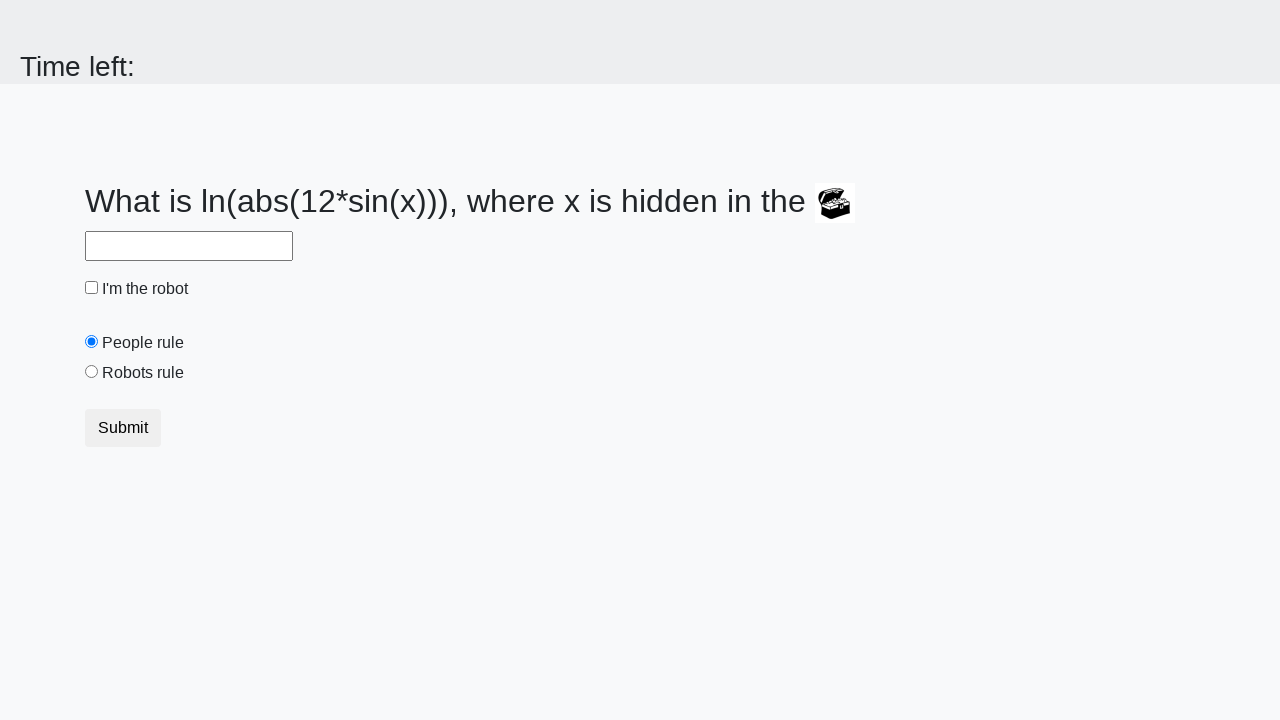

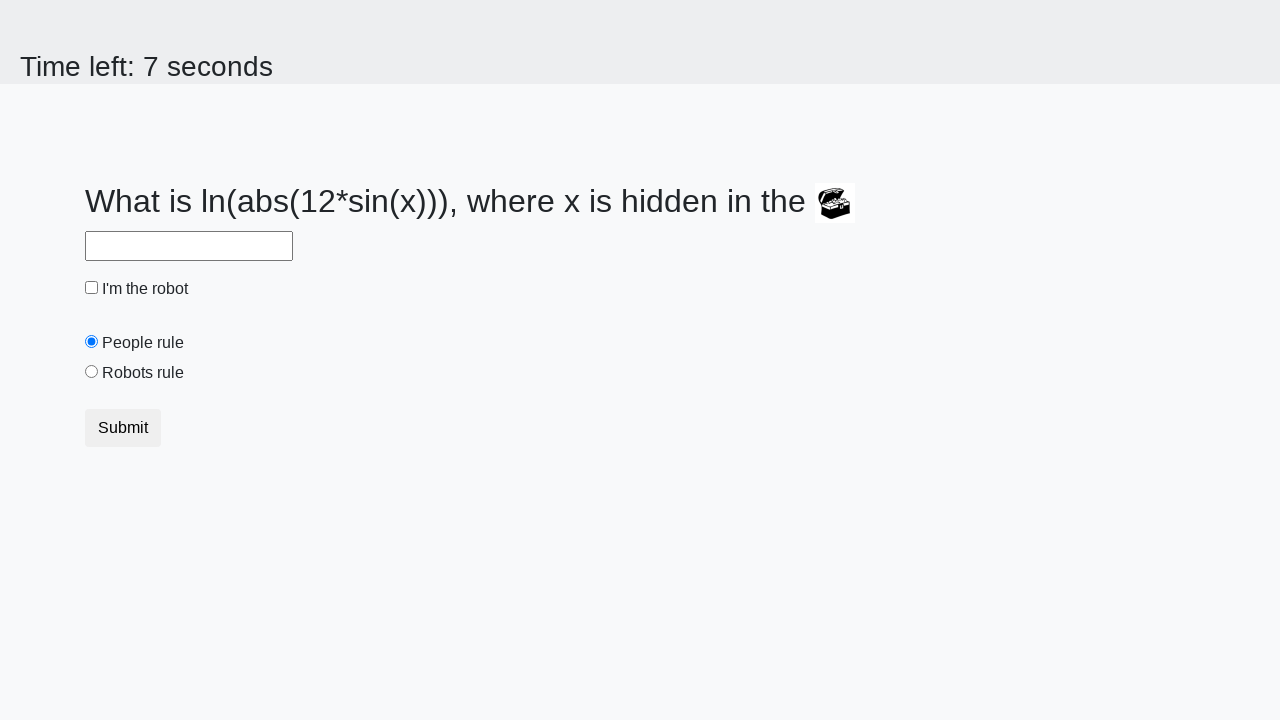